Tests e-commerce cart functionality by adding multiple products to cart, navigating to cart, applying a coupon code, and verifying the discounted price is calculated correctly.

Starting URL: https://danube-web.shop/

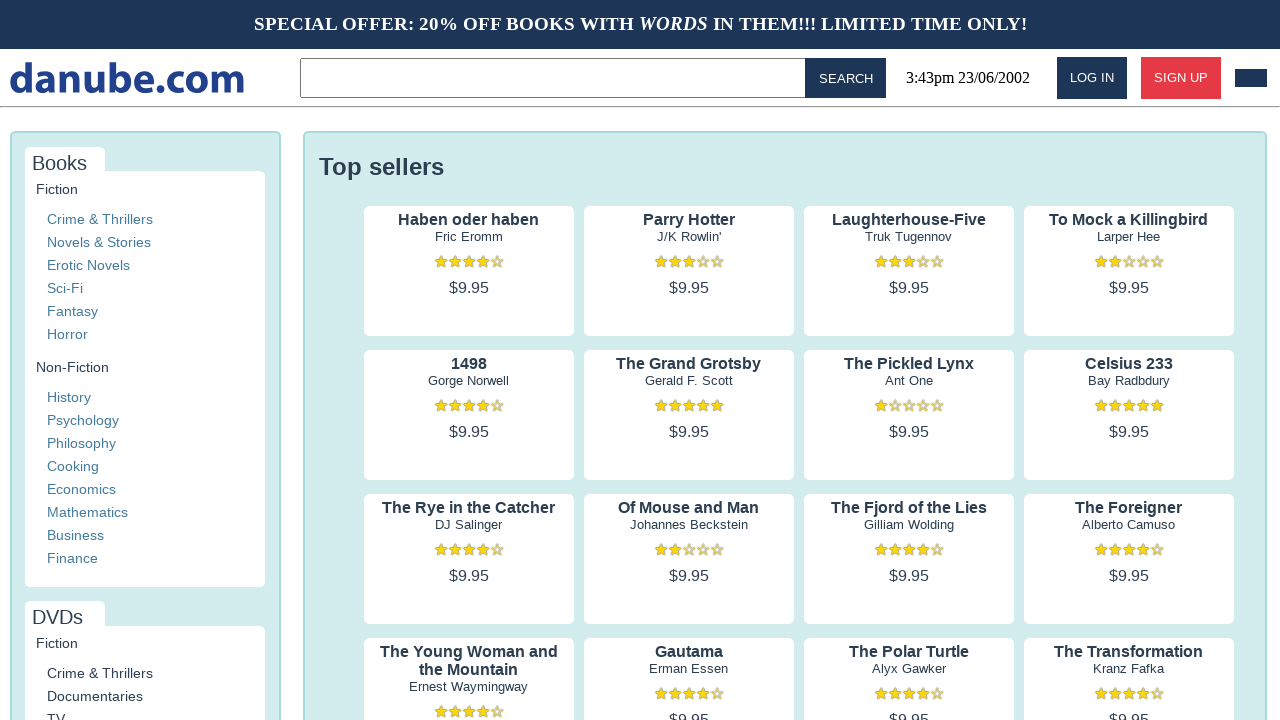

Clicked on product 1 preview to view details at (469, 237) on .preview:nth-child(1) > .preview-author
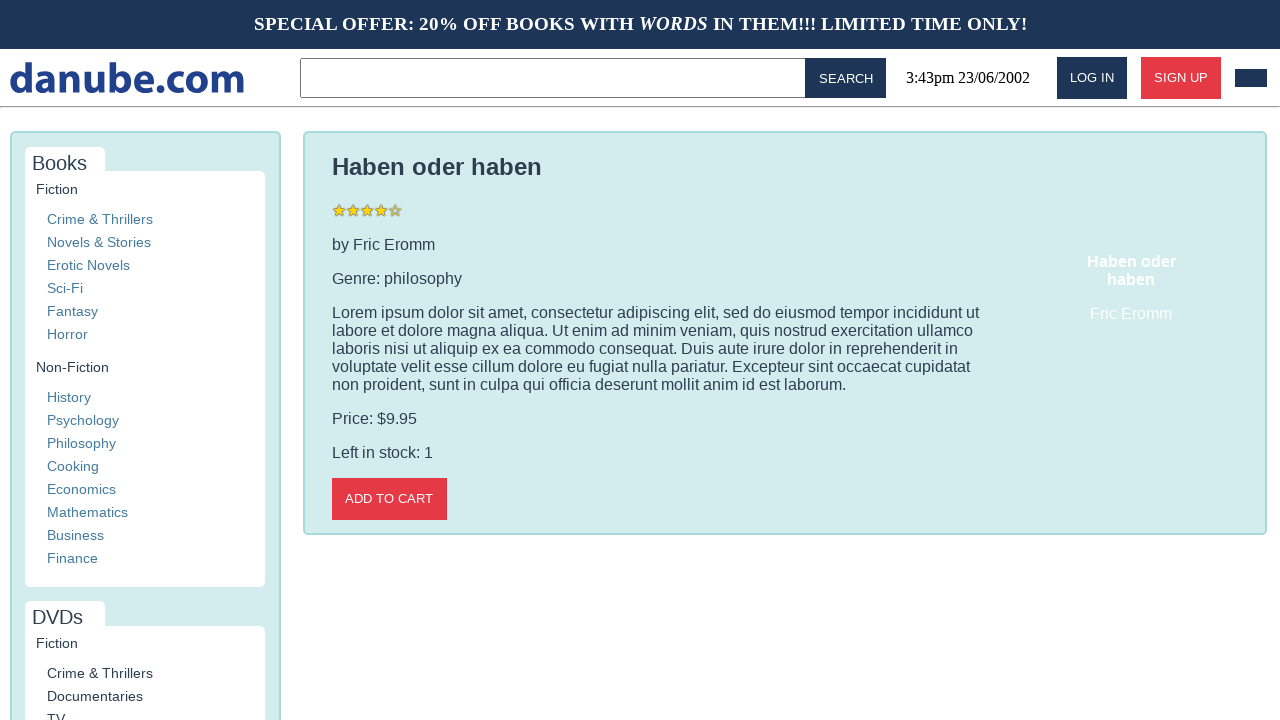

Added product 1 to cart at (389, 499) on .detail-wrapper > .call-to-action
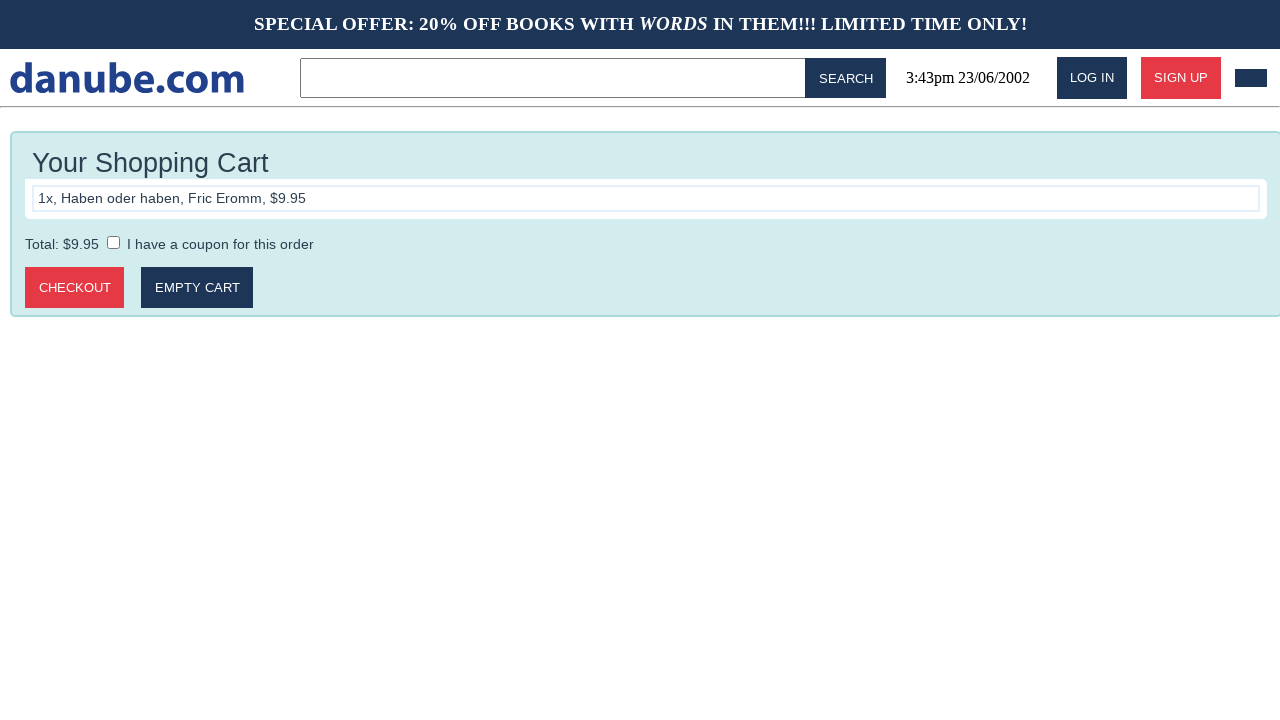

Navigated back to home page after adding product 1 at (127, 78) on #logo
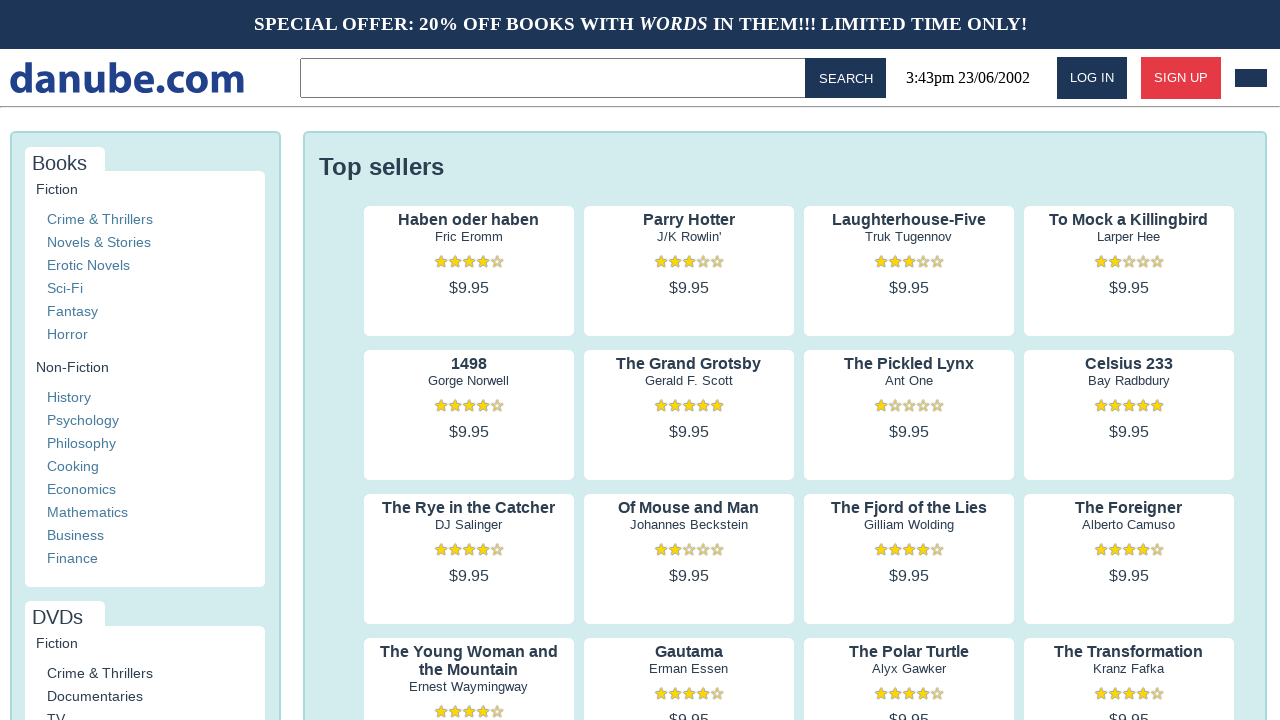

Clicked on product 2 preview to view details at (689, 237) on .preview:nth-child(2) > .preview-author
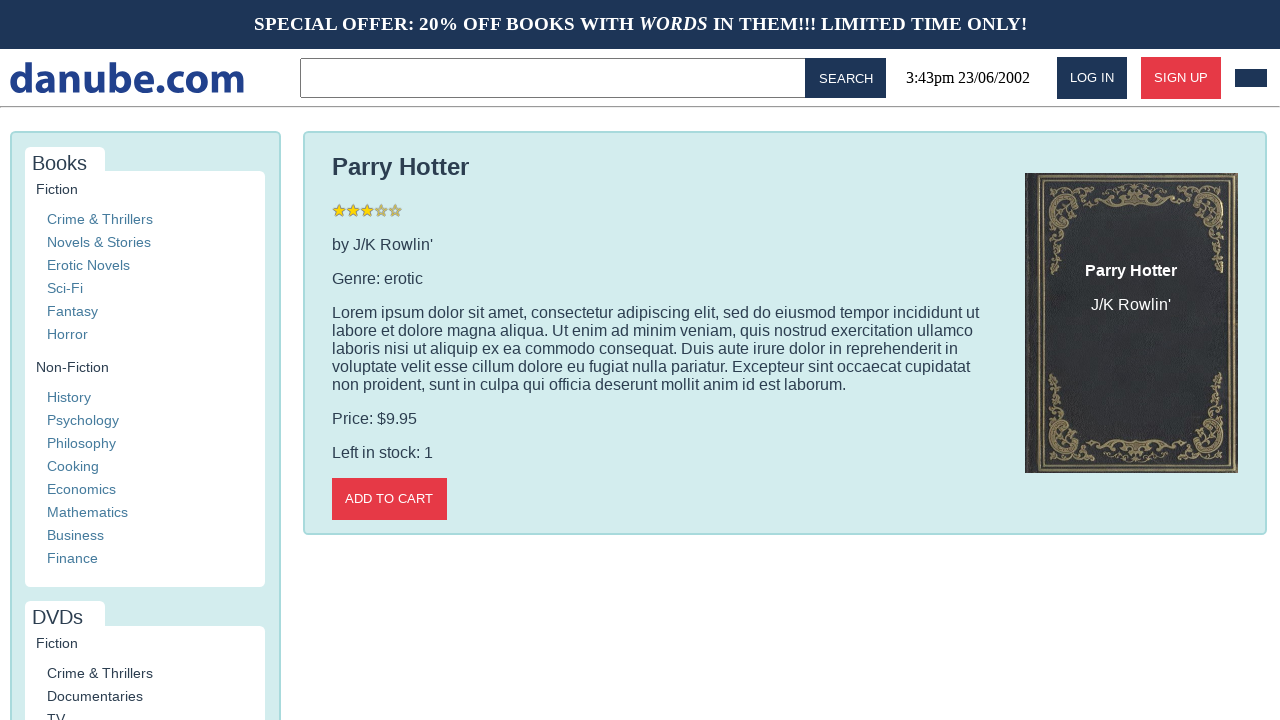

Added product 2 to cart at (389, 499) on .detail-wrapper > .call-to-action
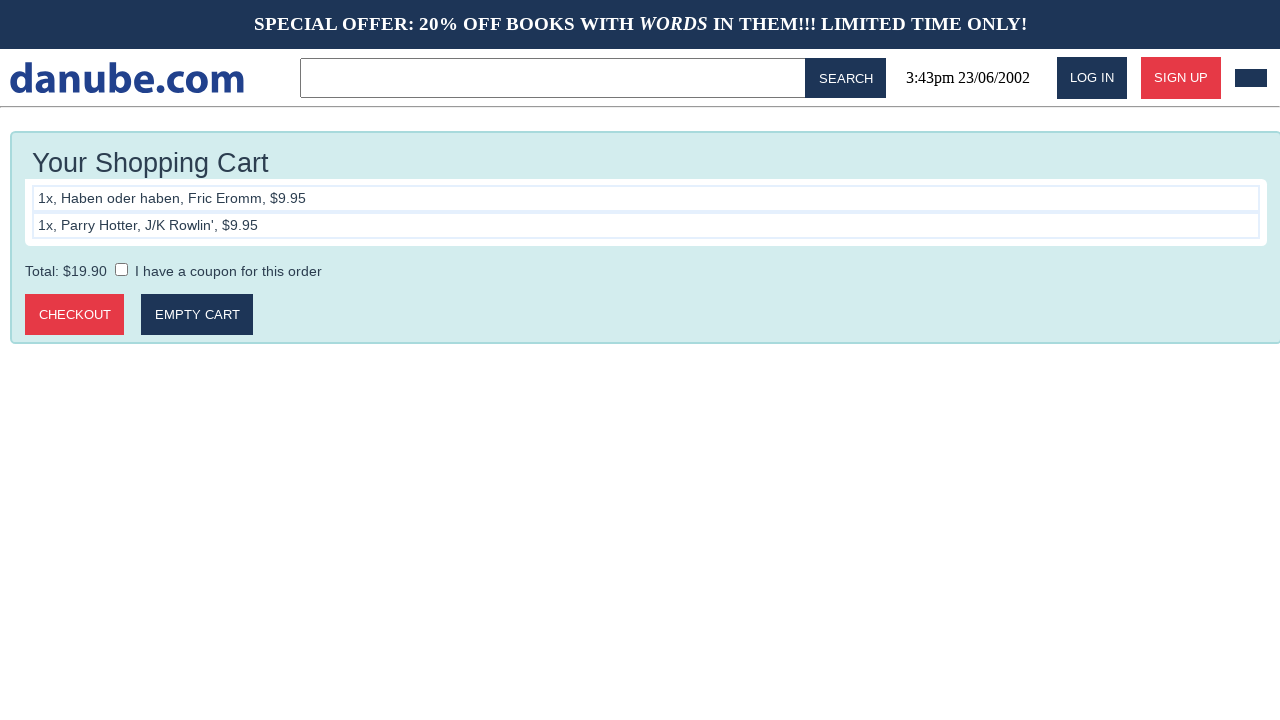

Navigated back to home page after adding product 2 at (127, 78) on #logo
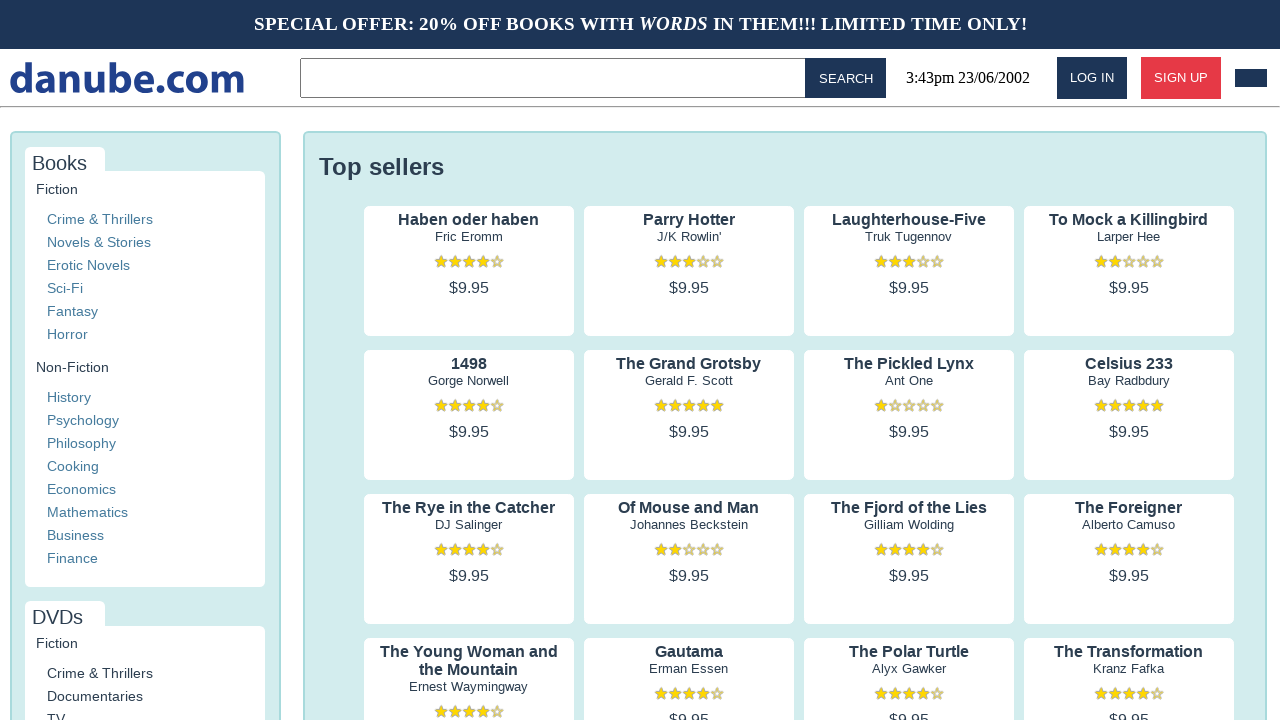

Clicked on product 3 preview to view details at (909, 237) on .preview:nth-child(3) > .preview-author
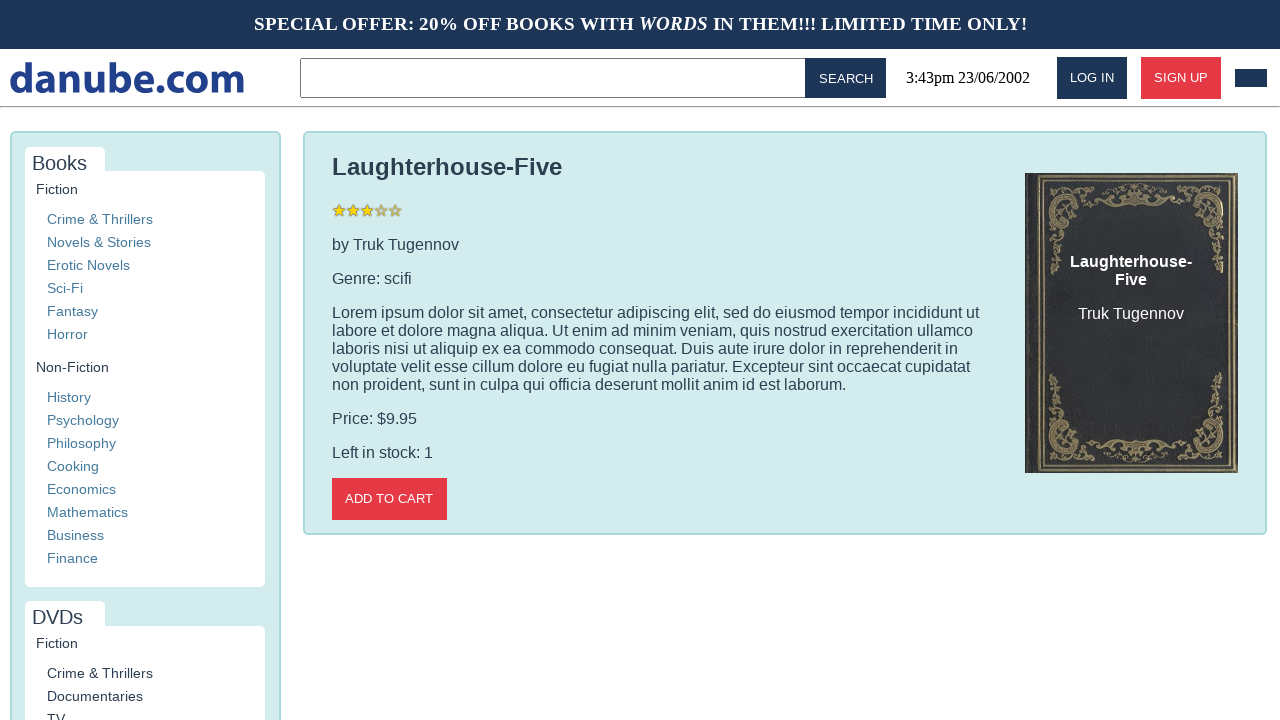

Added product 3 to cart at (389, 499) on .detail-wrapper > .call-to-action
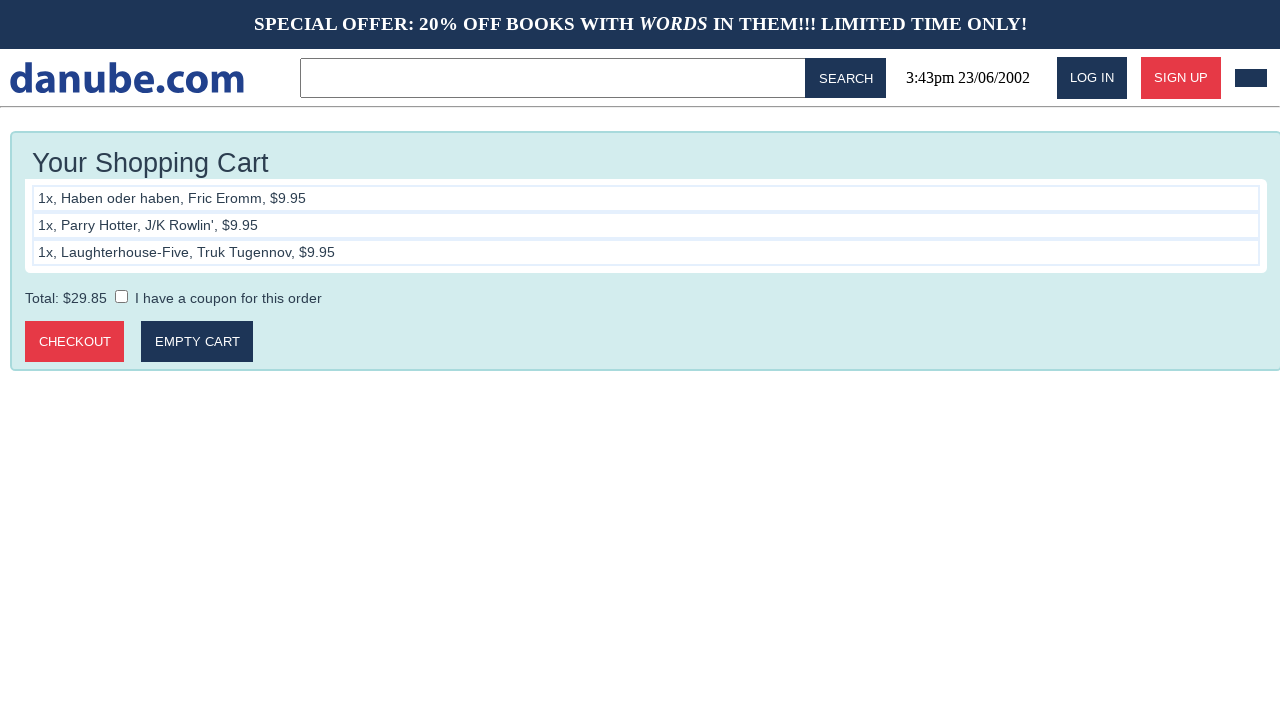

Navigated back to home page after adding product 3 at (127, 78) on #logo
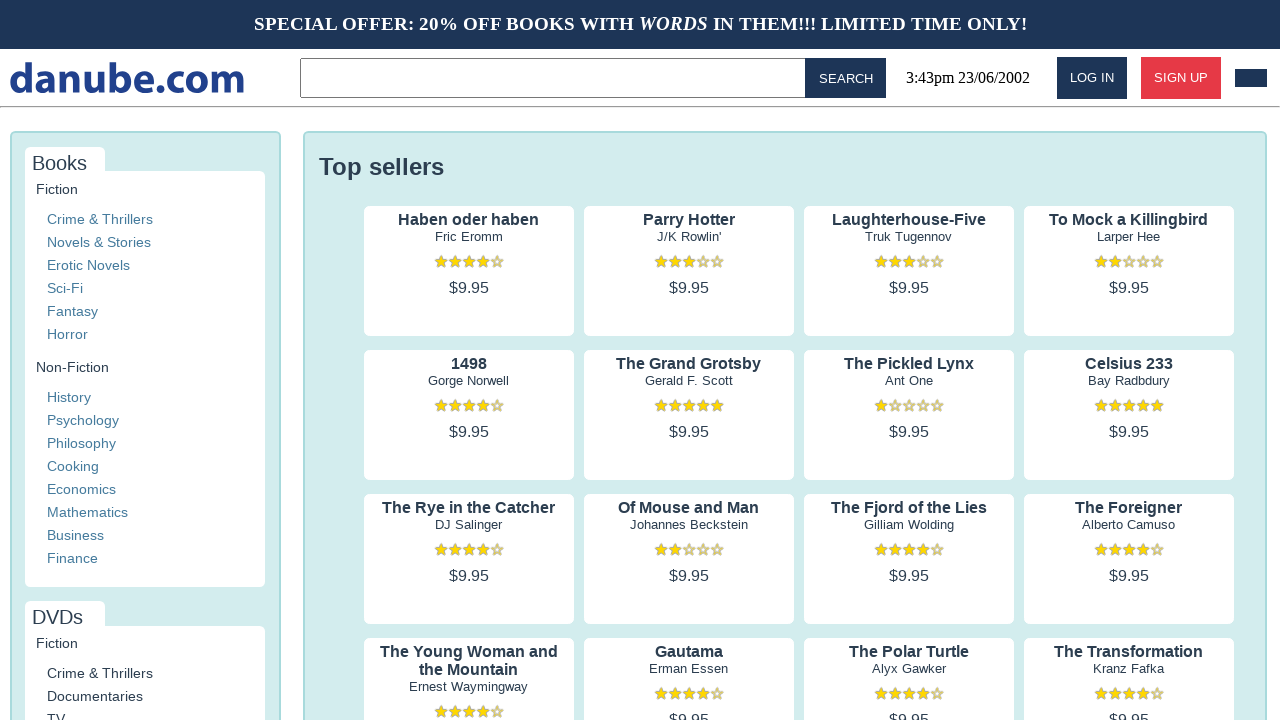

Opened shopping cart at (1251, 78) on #cart
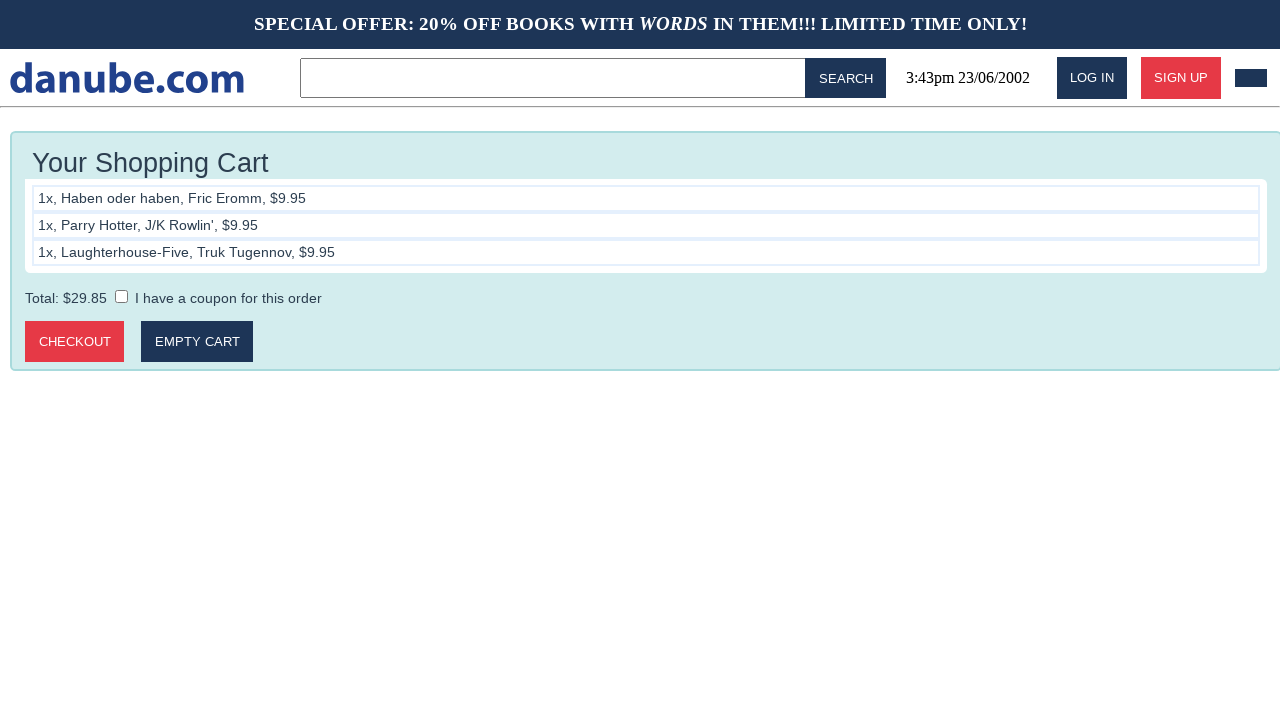

Total price element loaded in cart
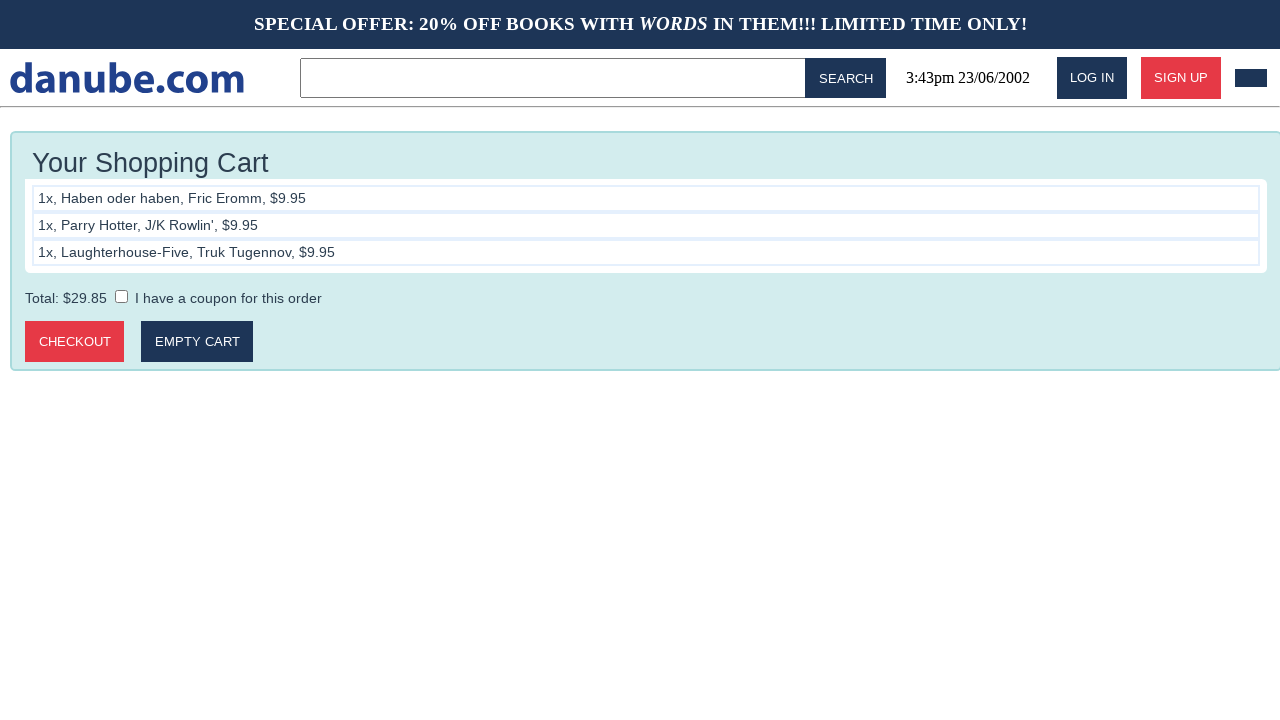

Retrieved original cart total: 29.85
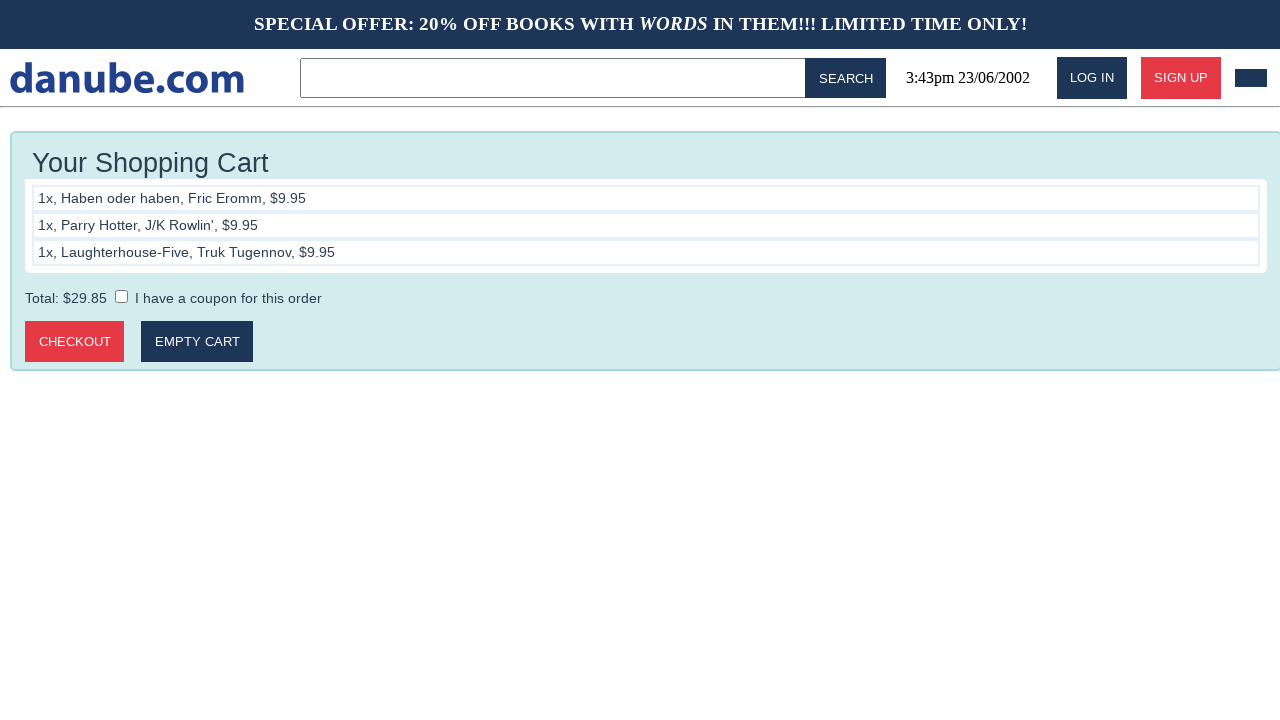

Expanded coupon code section at (229, 298) on .cart > label
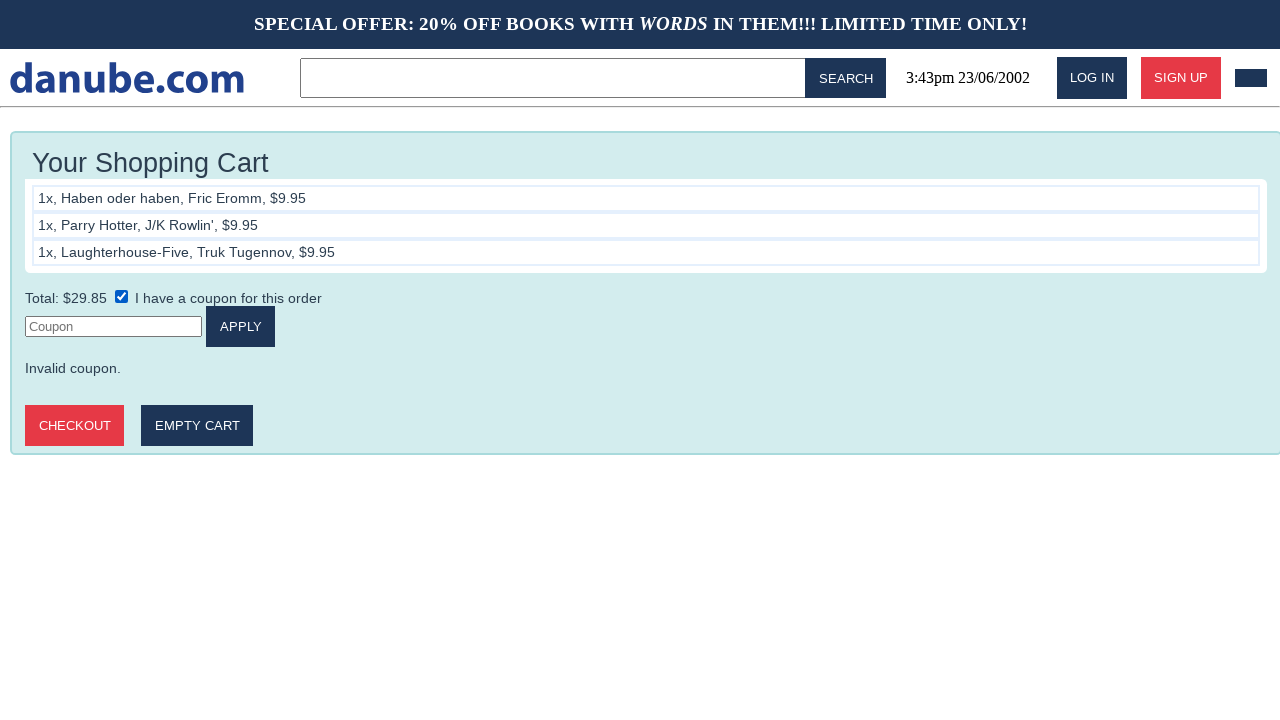

Clicked on coupon input field at (114, 326) on #coupon
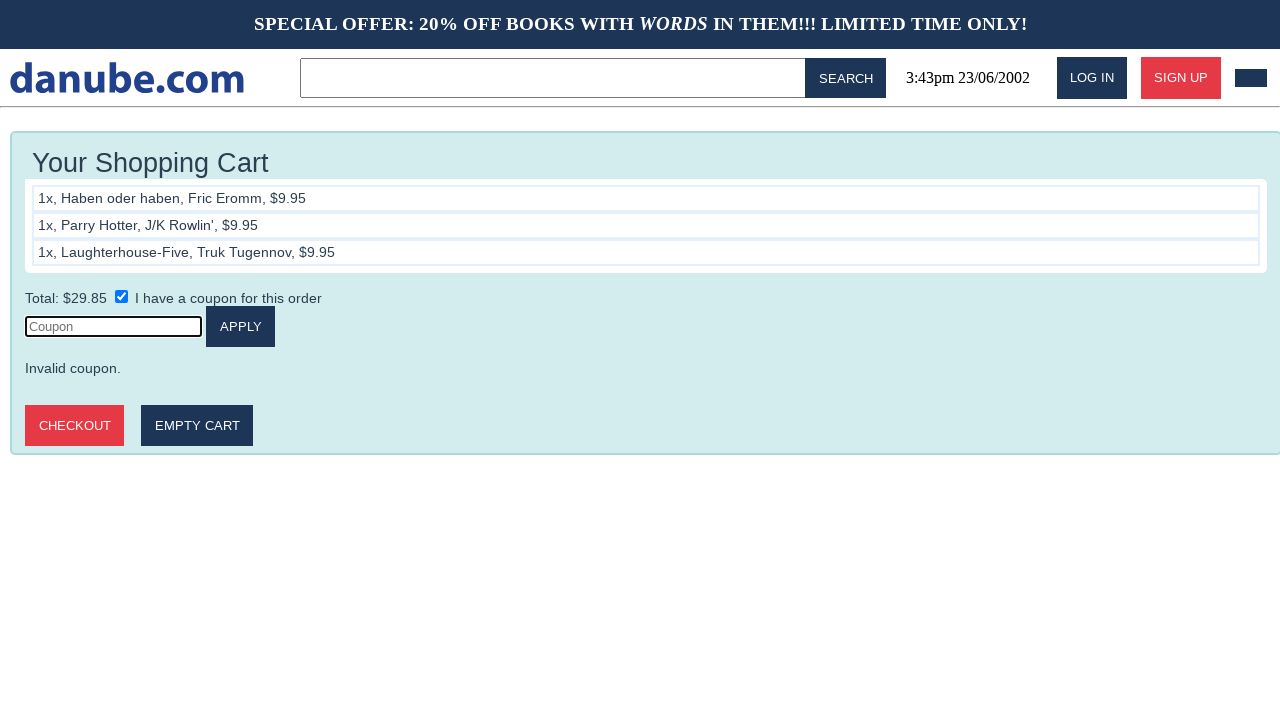

Entered coupon code 'COUPON2020' on #coupon
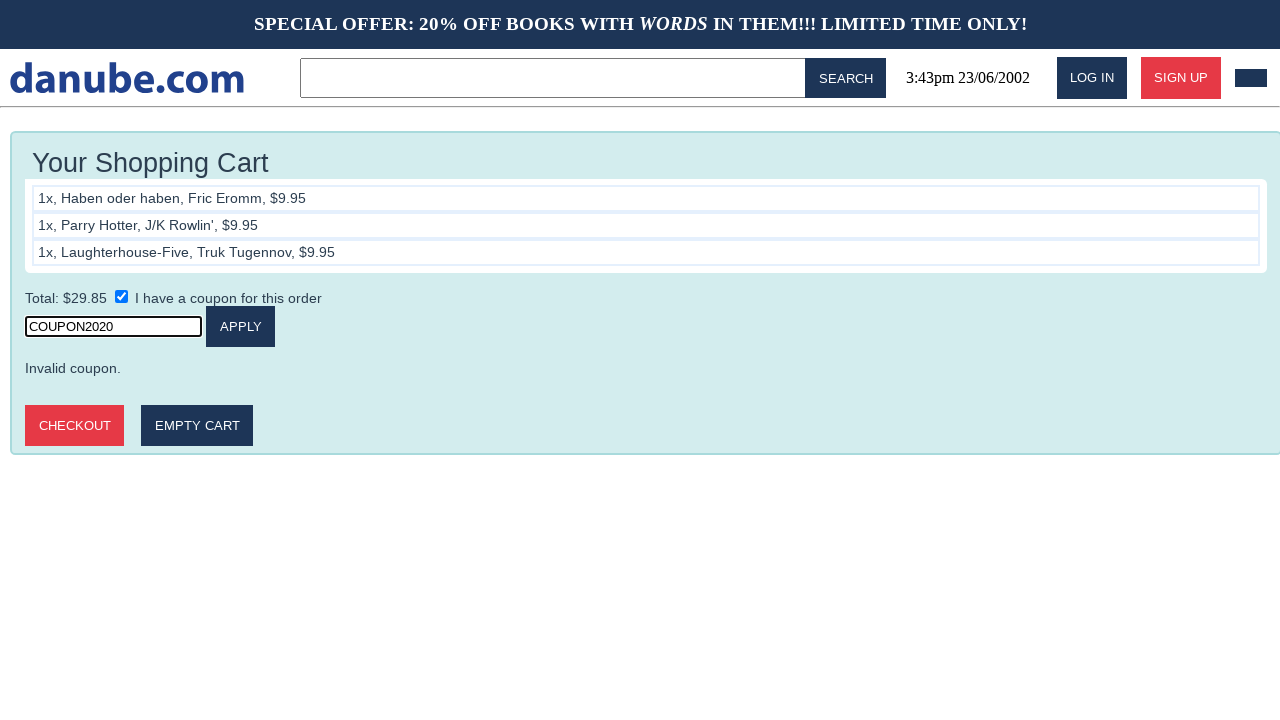

Clicked apply coupon button at (241, 326) on .cart > div > button
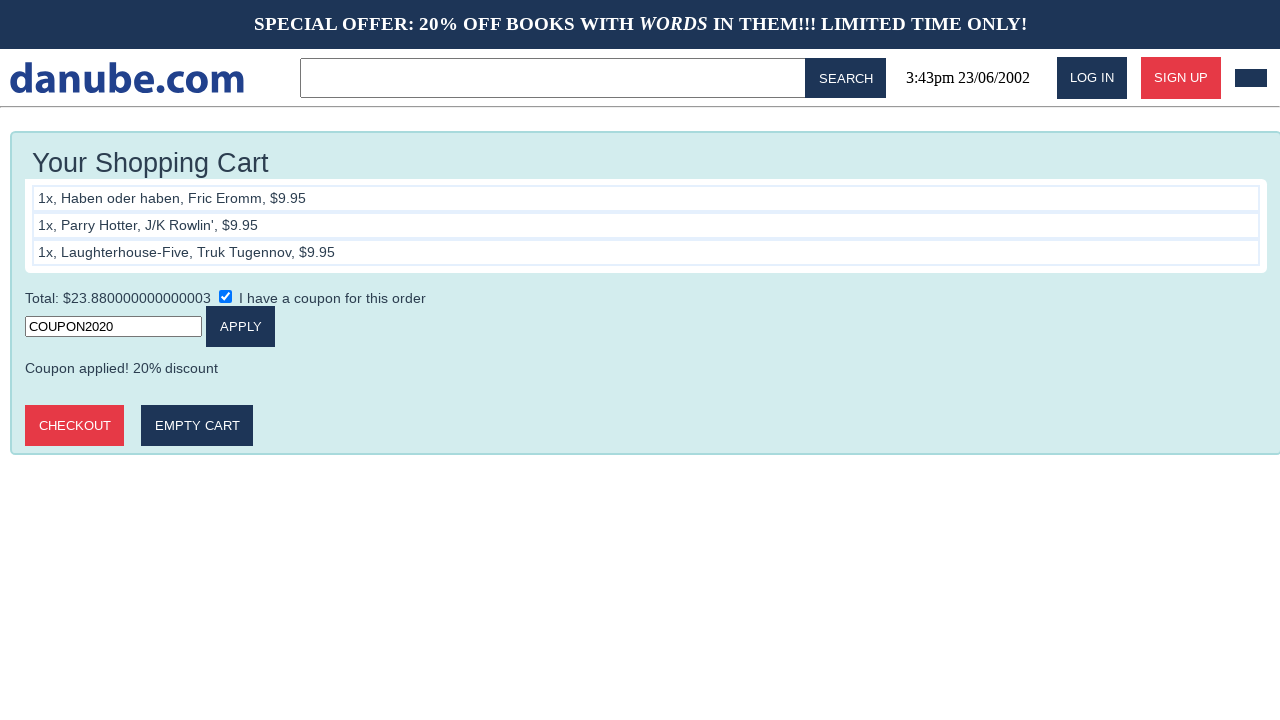

Waited for price recalculation after coupon application
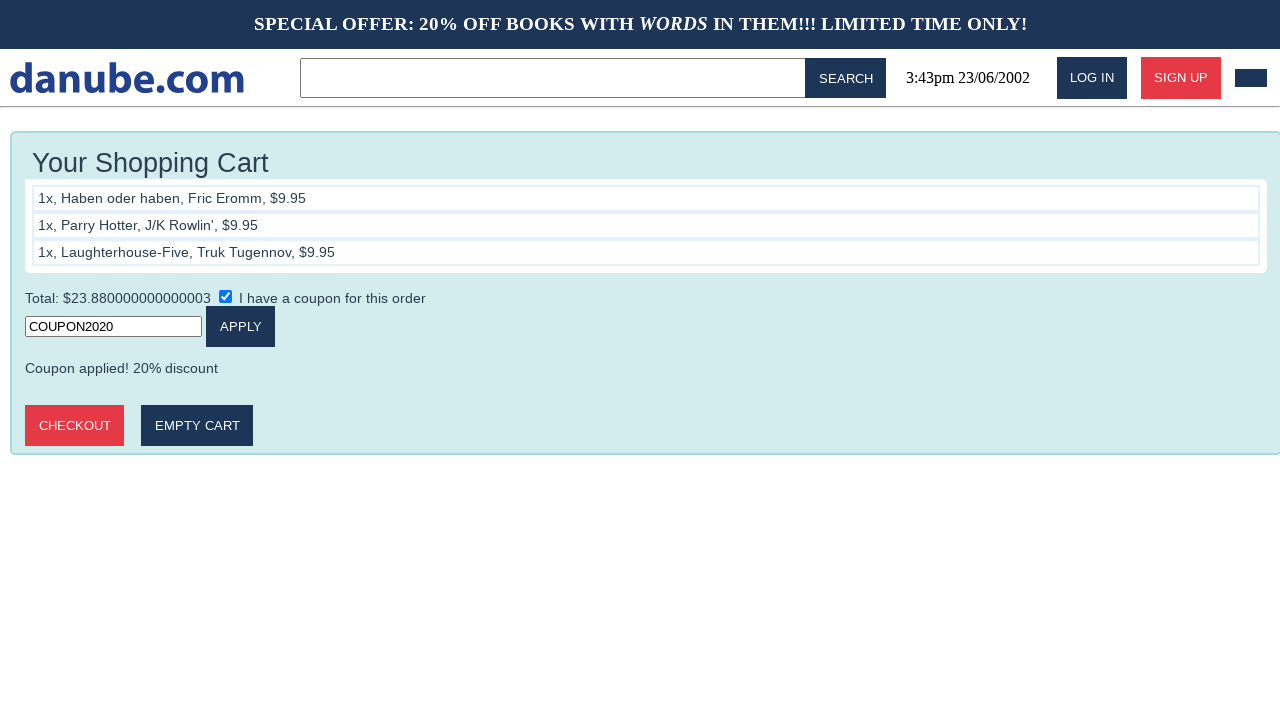

Retrieved discounted cart total: 23.880000000000003
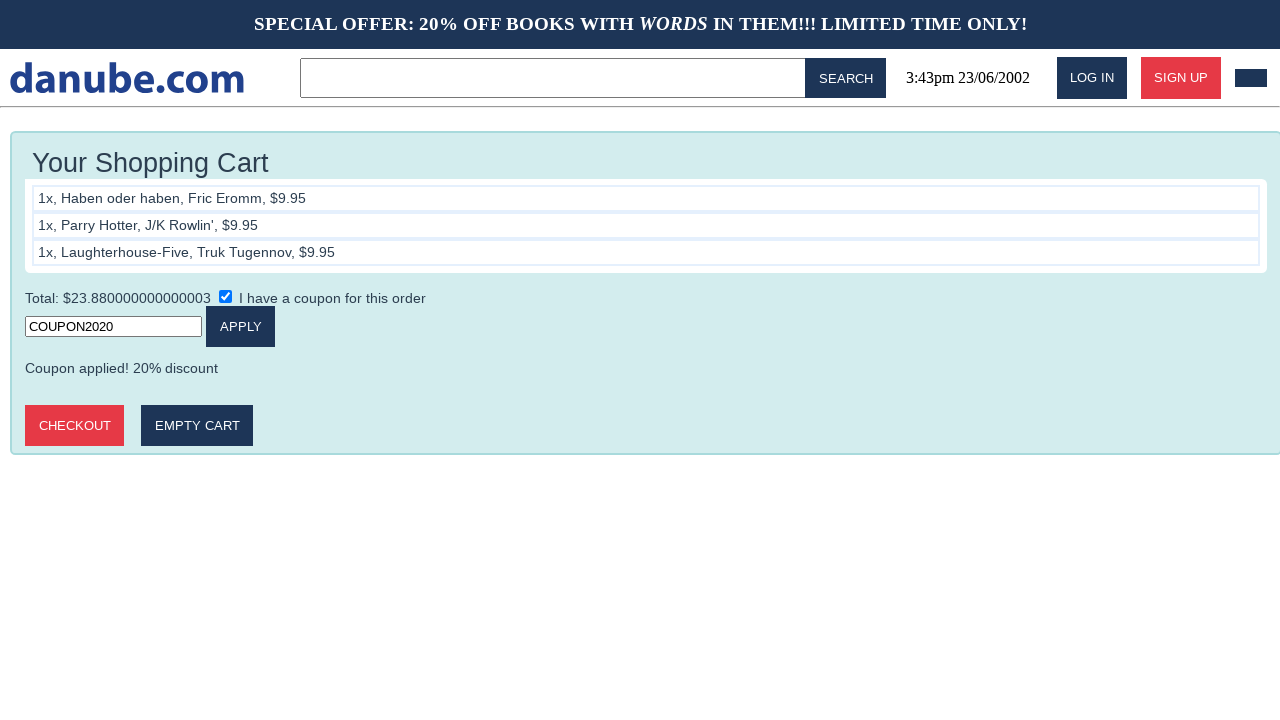

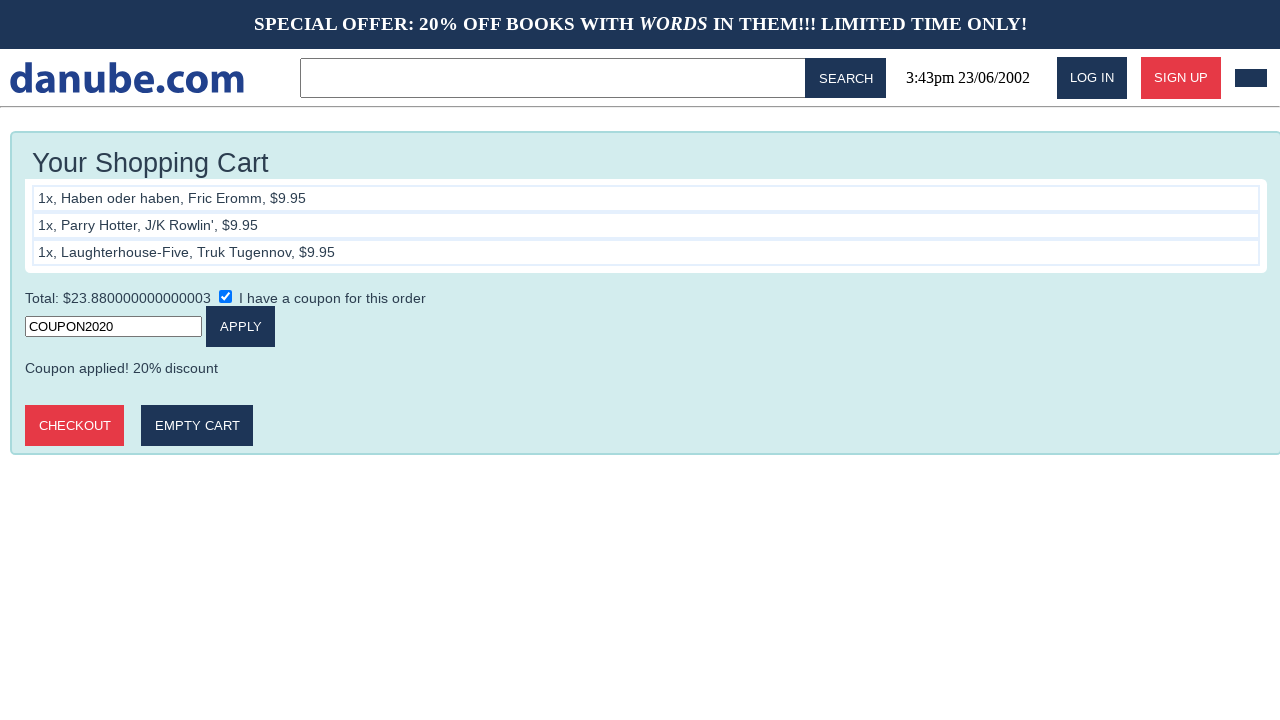